Tests contact form submission by navigating to contact page, filling out form fields (forename, email, message), and submitting the form

Starting URL: https://jupiter.cloud.planittesting.com/

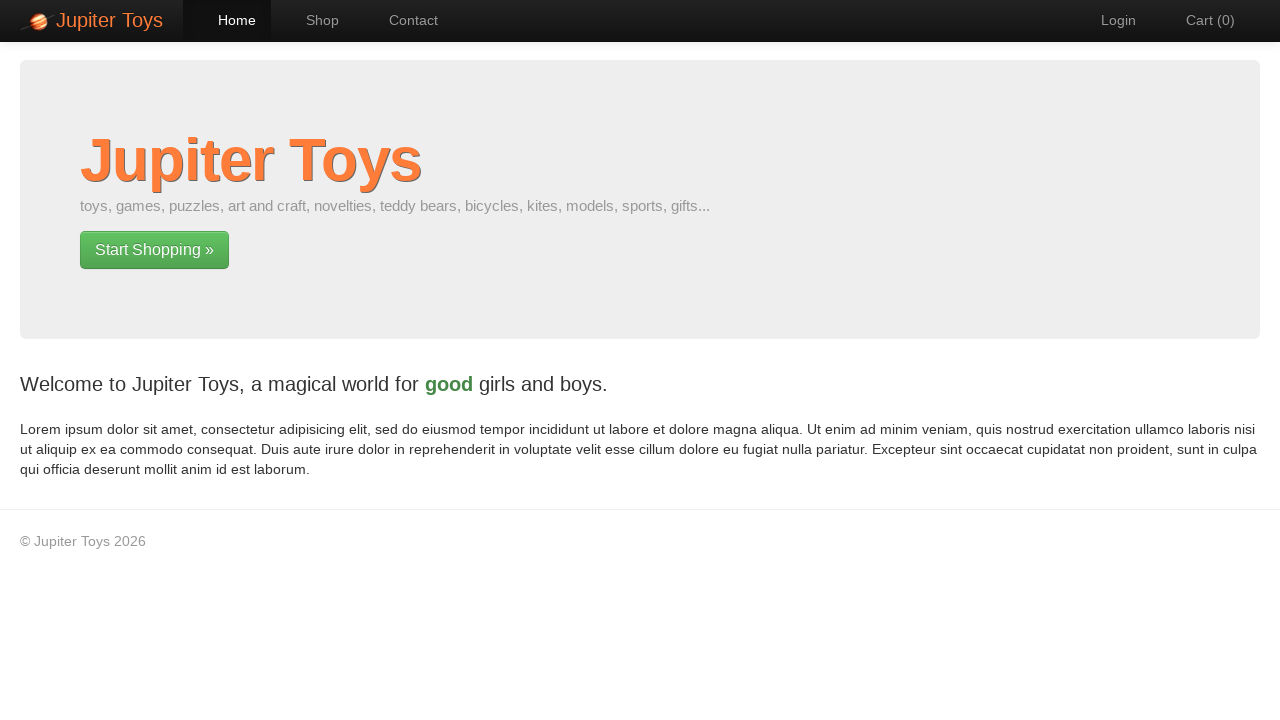

Clicked Contact link to navigate to contact page at (404, 20) on a:has-text('Contact')
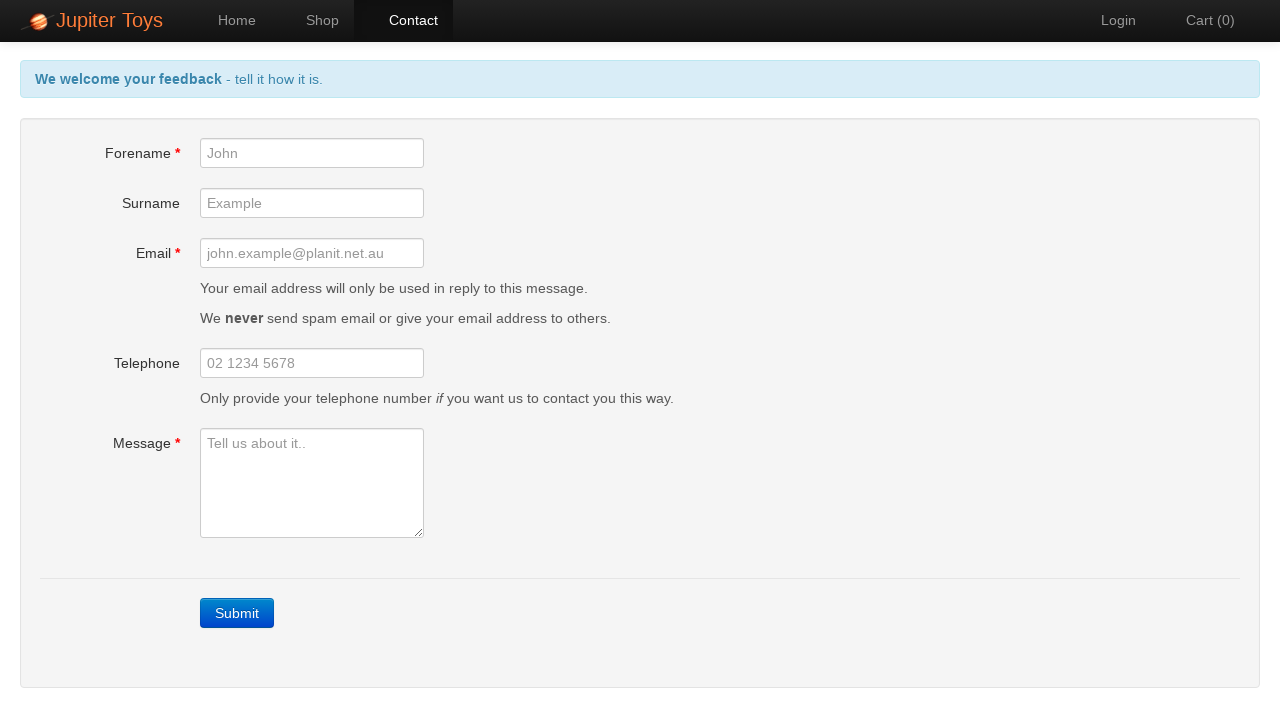

Filled forename field with 'Alex' on #forename
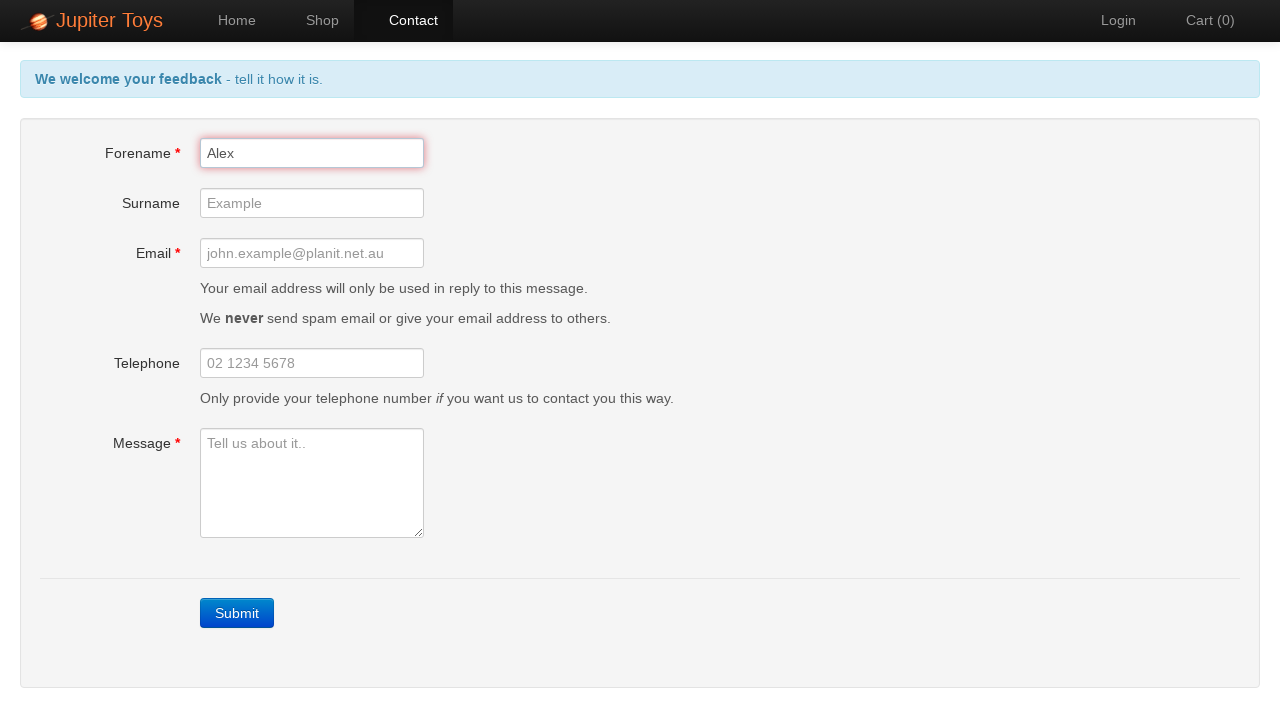

Filled email field with 'Alex@gmail.com' on #email
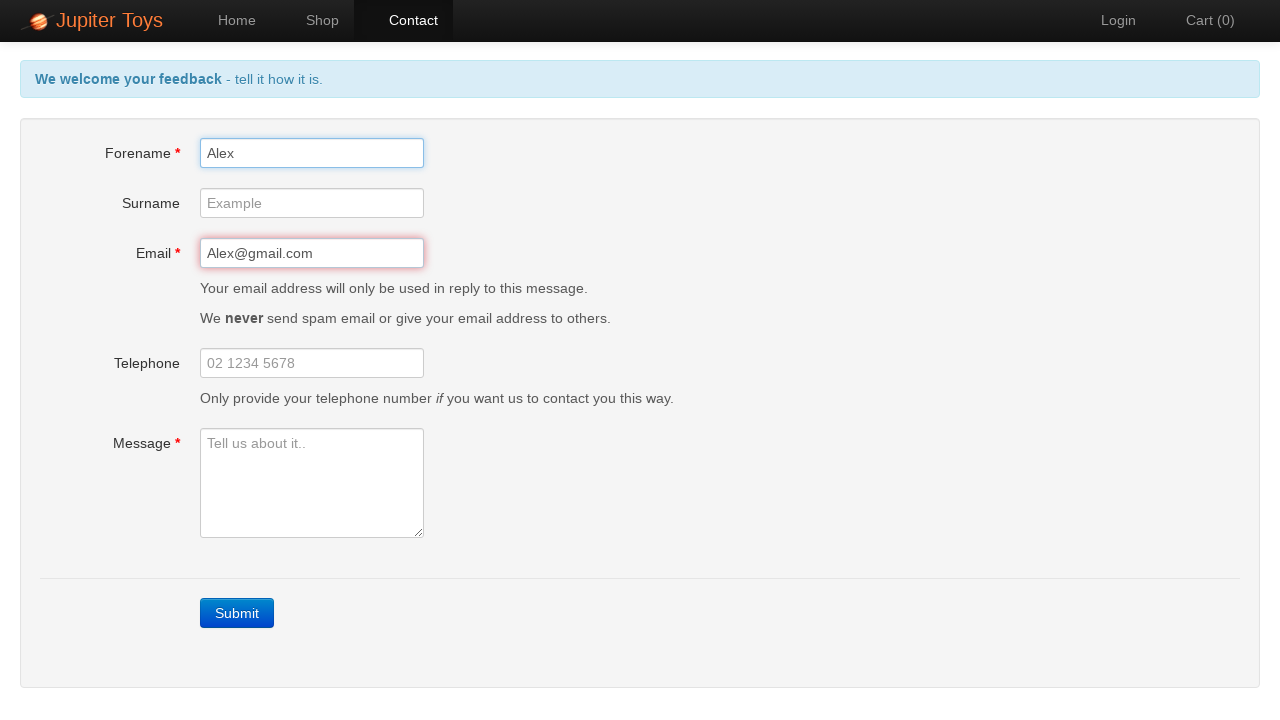

Filled message field with 'This is a message' on #message
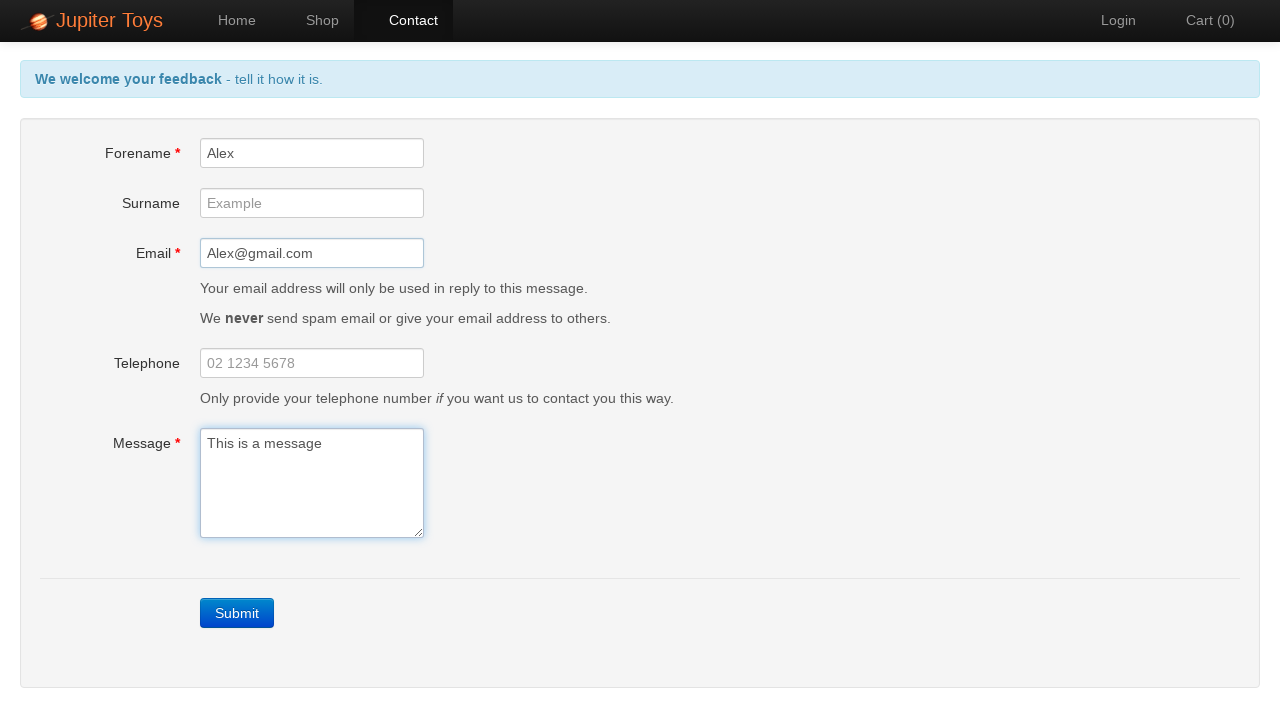

Clicked Submit button to submit the contact form at (237, 613) on a:has-text('Submit')
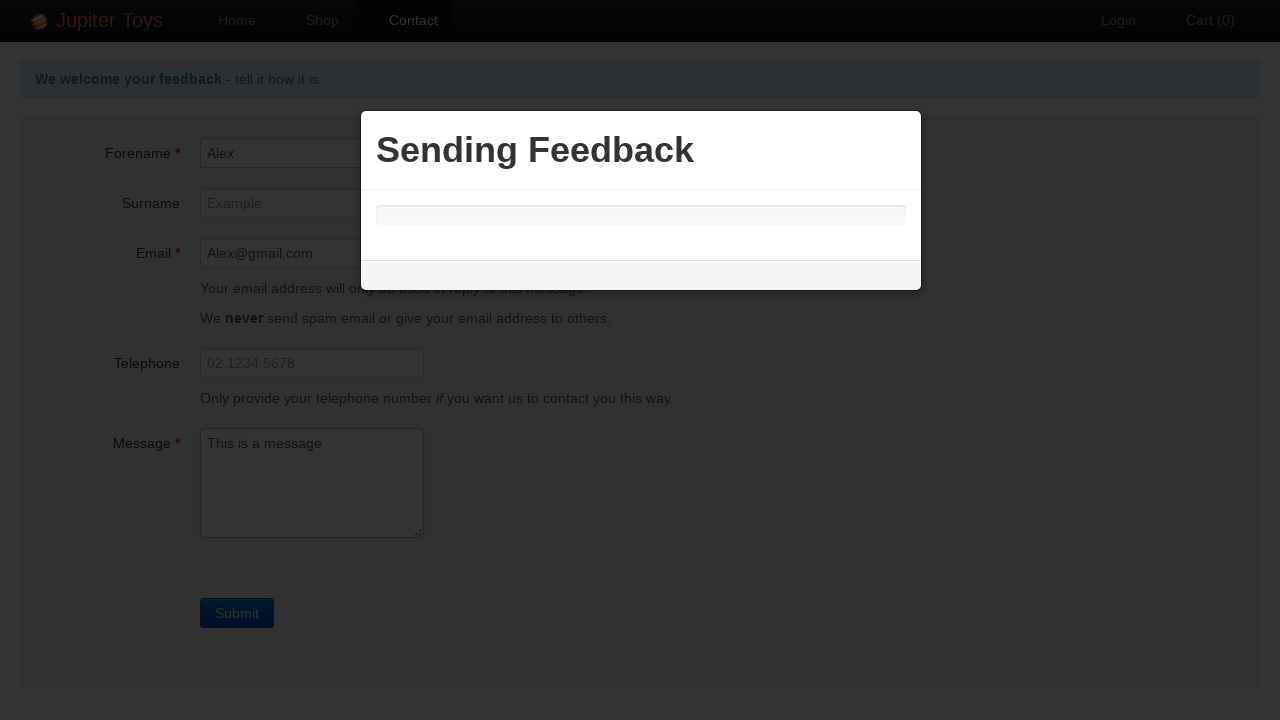

Form submission successful - success alert message appeared
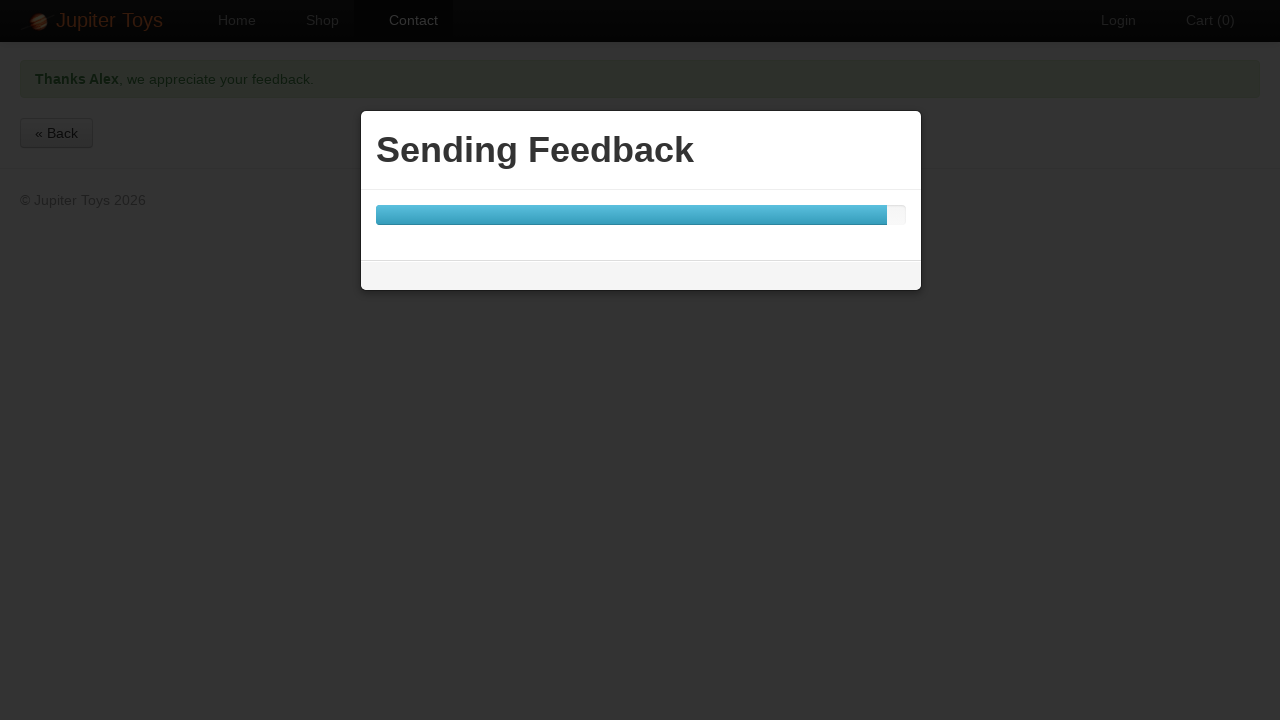

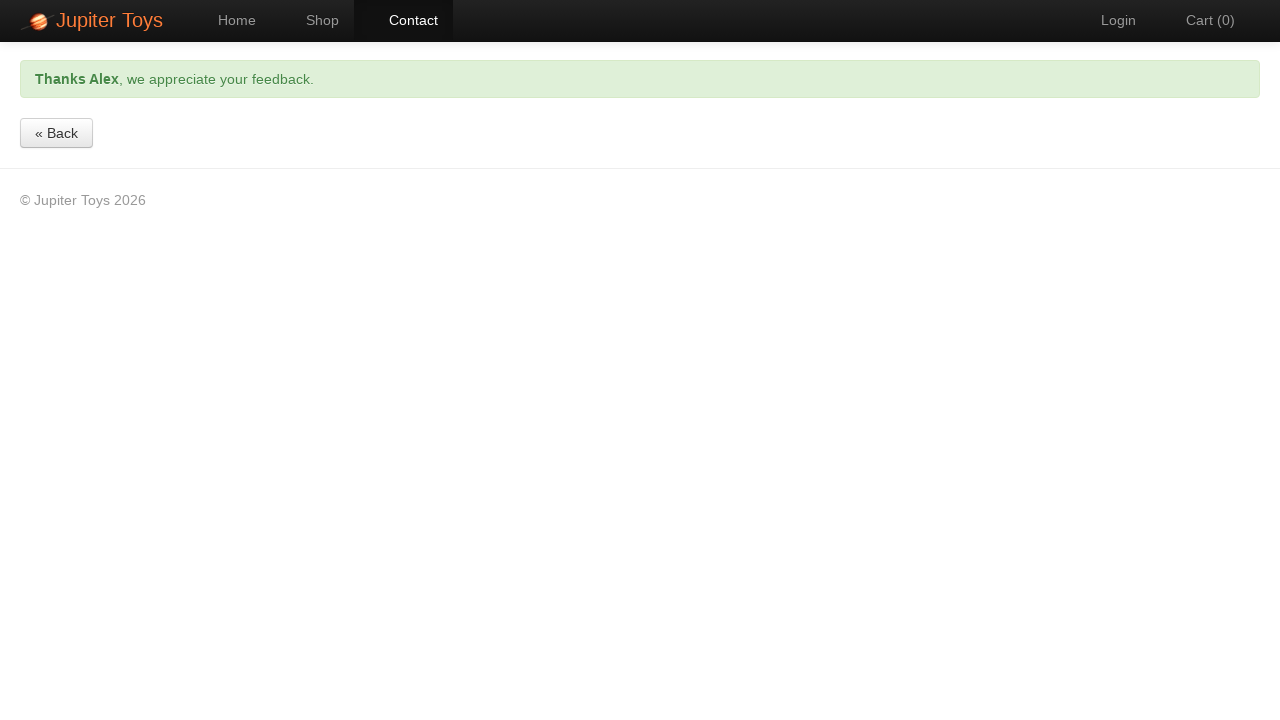